Tests drag and drop functionality by dragging mobile and laptop accessories items to their respective category containers

Starting URL: https://demoapps.qspiders.com/ui?scenario=1

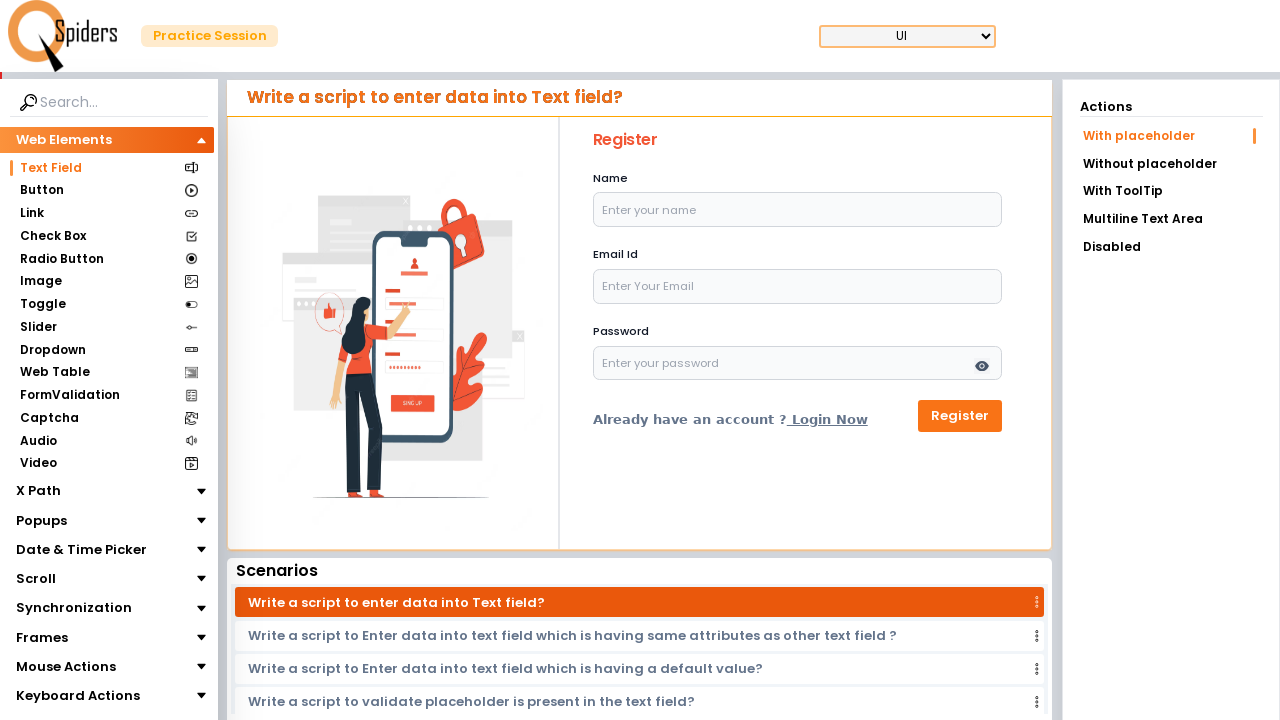

Clicked on Mouse Actions section at (66, 667) on xpath=//section[text()='Mouse Actions']
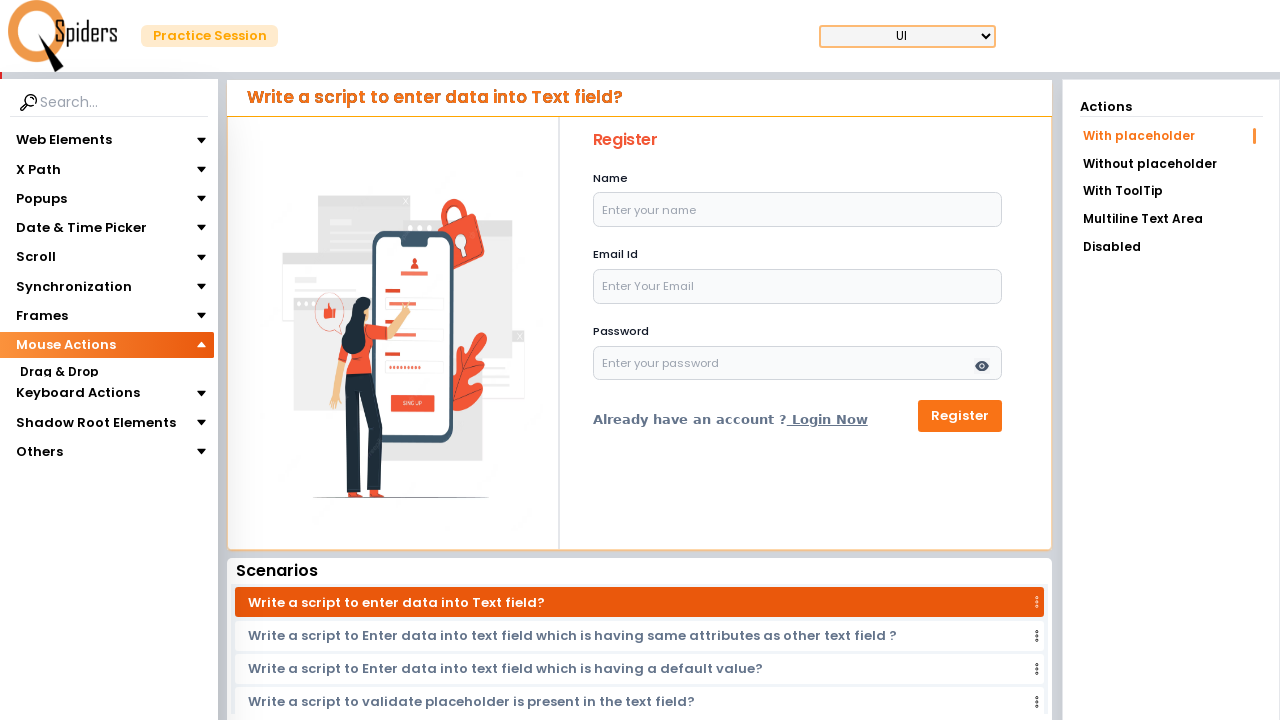

Clicked on Drag & Drop section at (59, 373) on xpath=//section[text()='Drag & Drop']
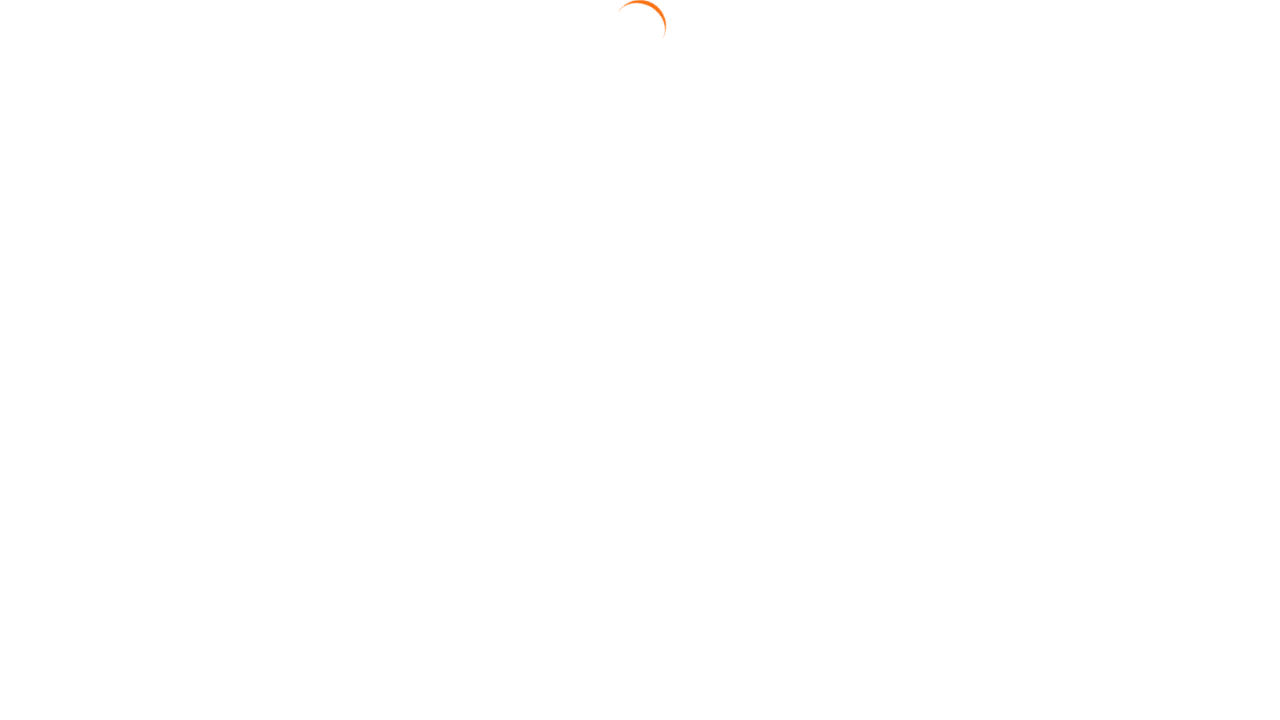

Clicked on Drag Position link at (1171, 193) on xpath=//a[text()='Drag Position']
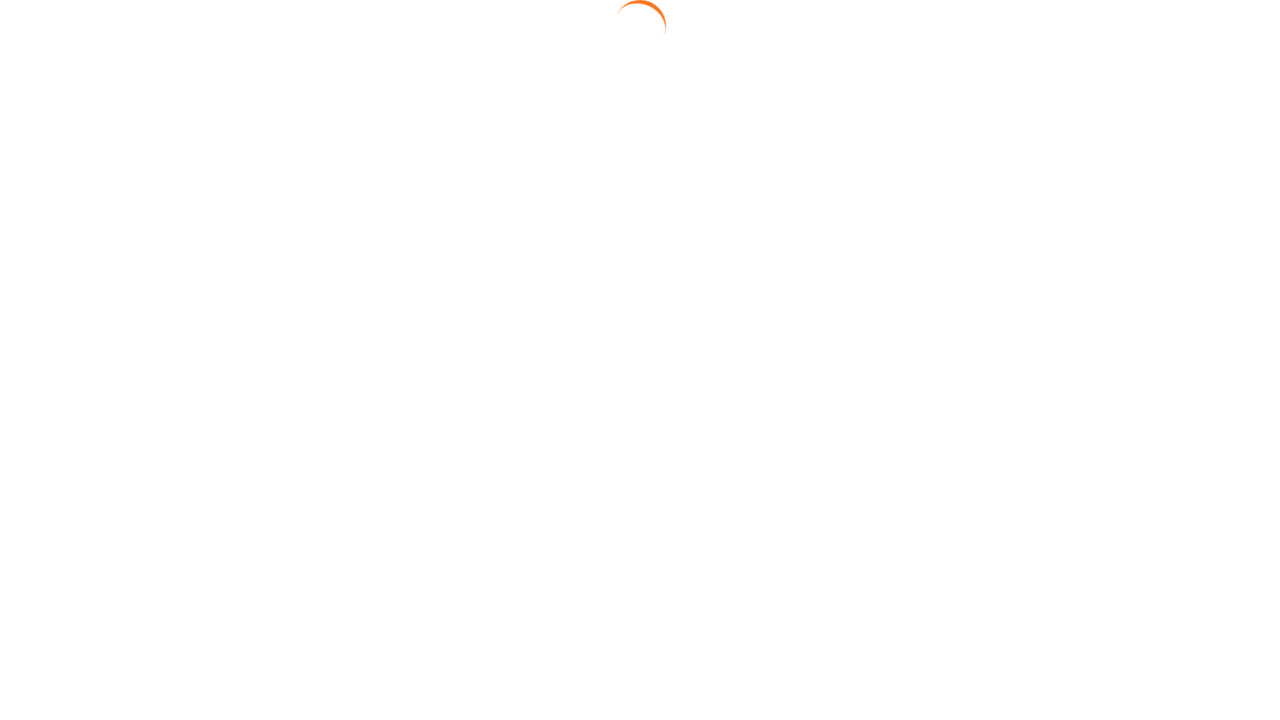

Dragged Mobile Charger to Mobile Accessories container at (834, 139)
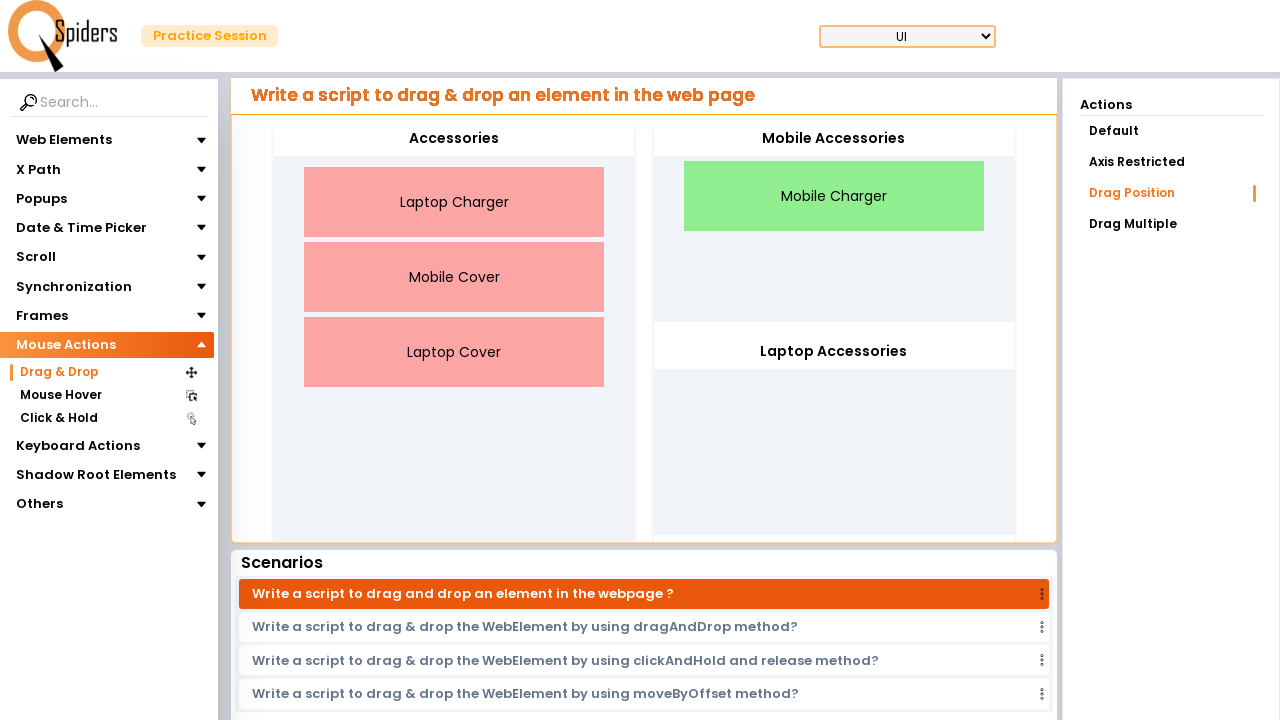

Dragged Mobile Cover to Mobile Accessories container at (834, 139)
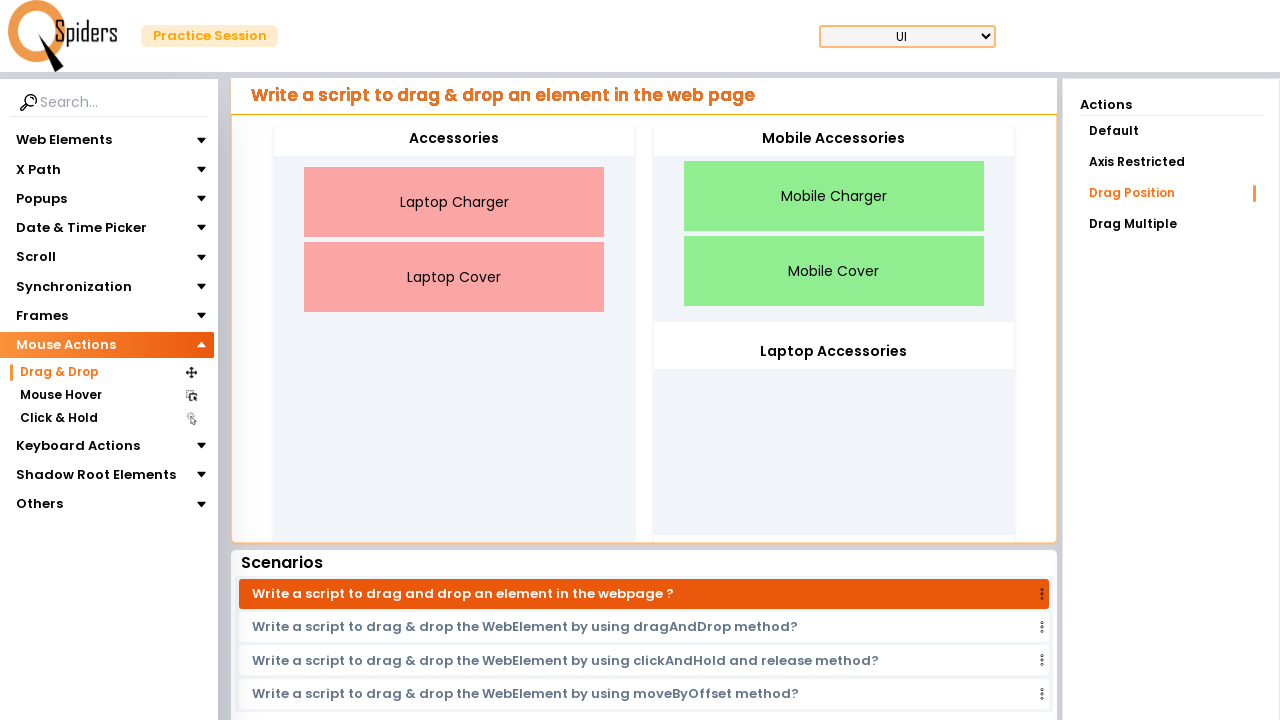

Dragged Laptop Charger to Laptop Accessories container at (834, 352)
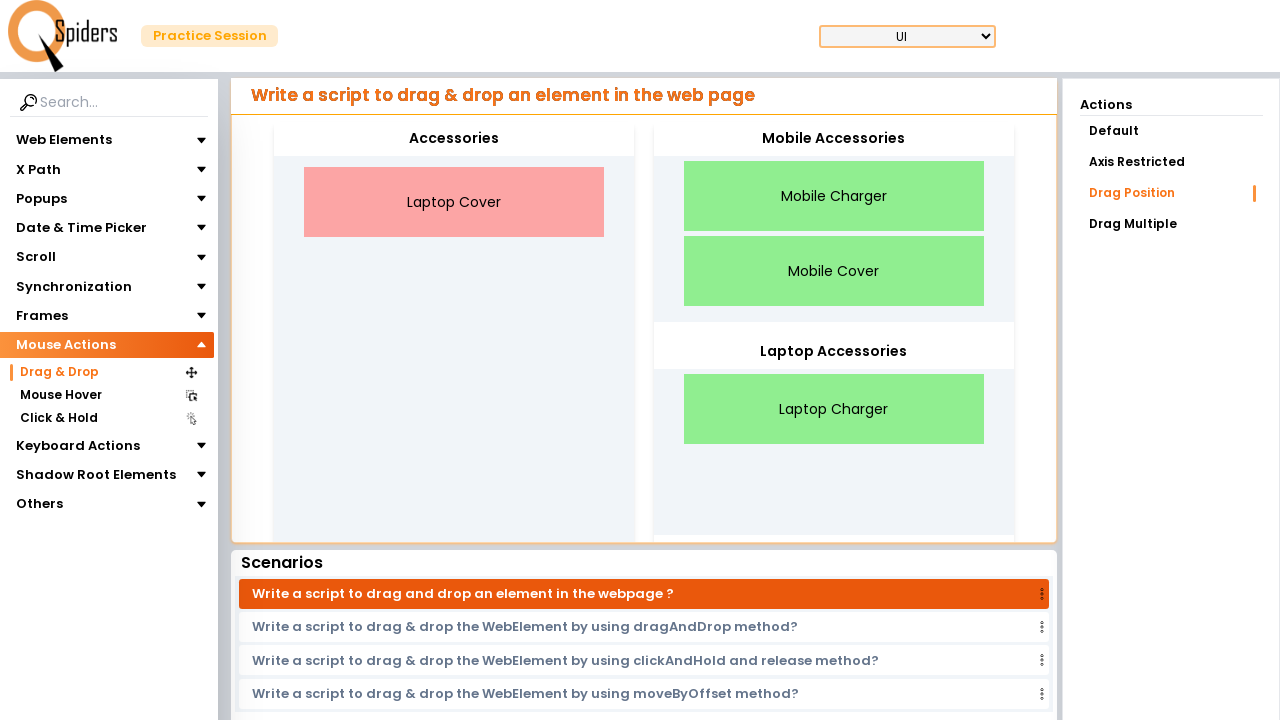

Dragged Laptop Cover to Laptop Accessories container at (834, 352)
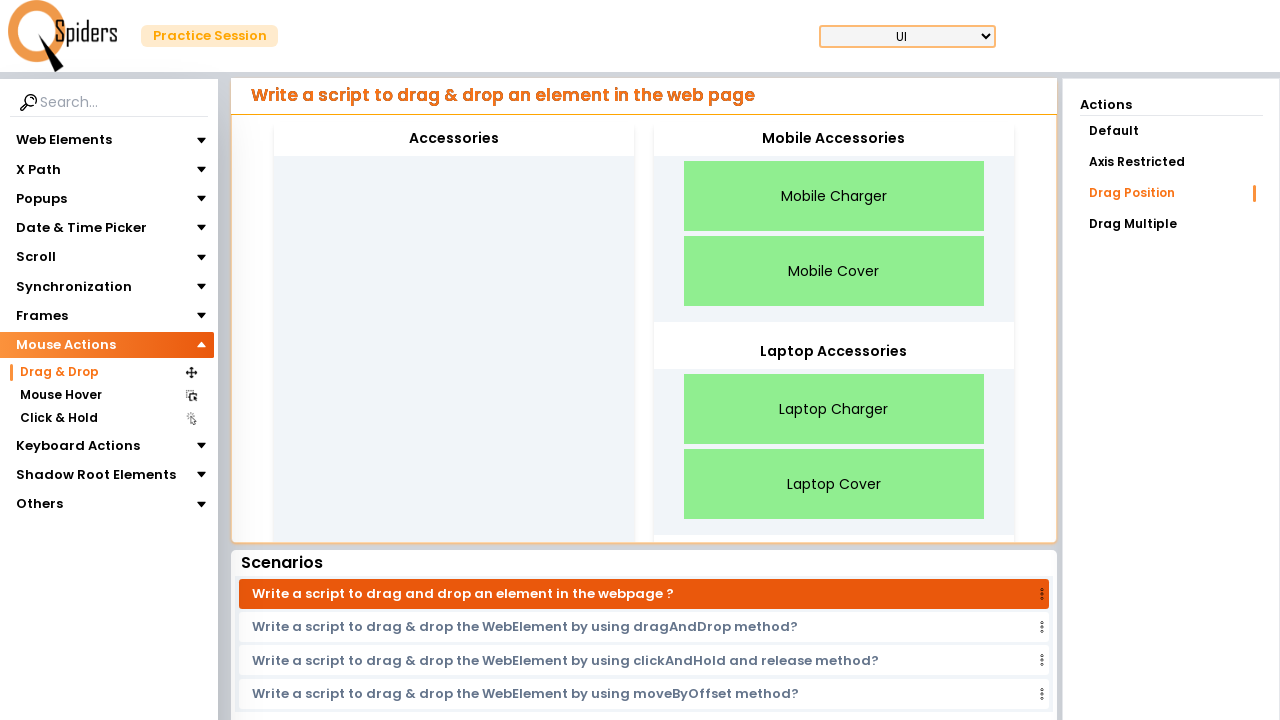

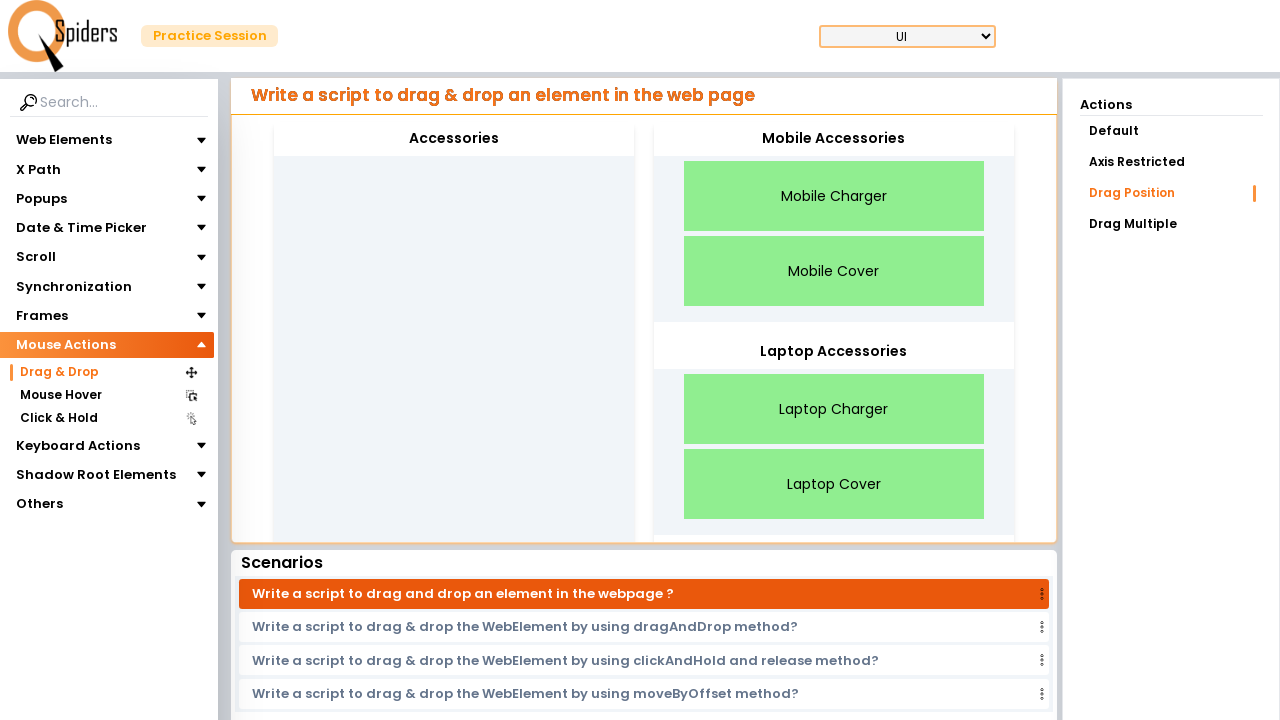